Tests dropdown select functionality by selecting an option by its visible text and verifying the selection was successful.

Starting URL: https://bonigarcia.dev/selenium-webdriver-java/web-form.html

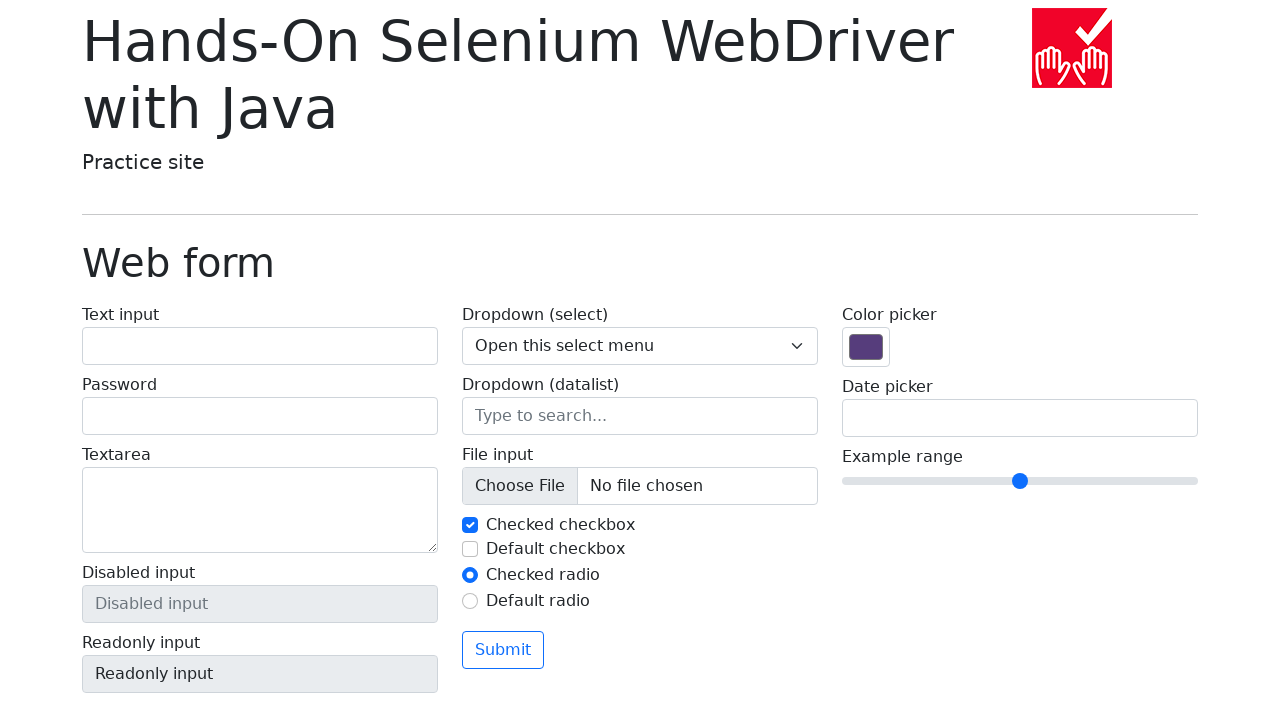

Selected 'Three' from dropdown by visible text on select[name='my-select']
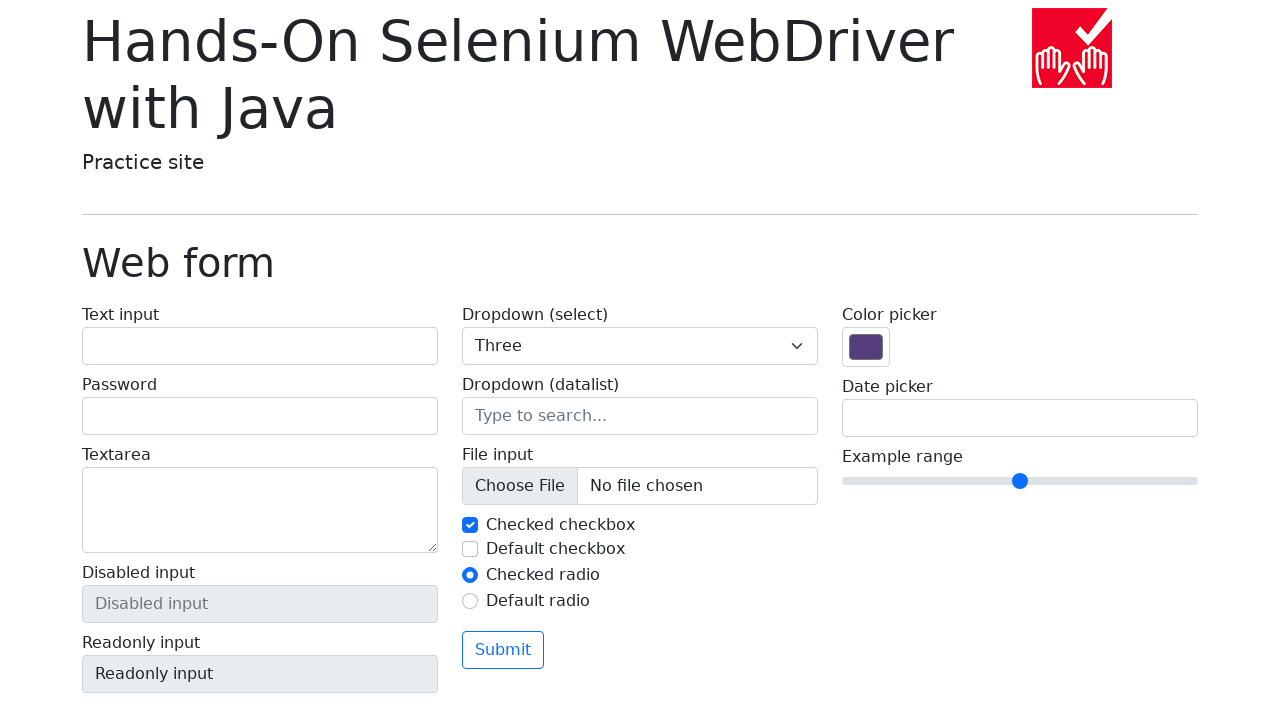

Retrieved selected value from dropdown
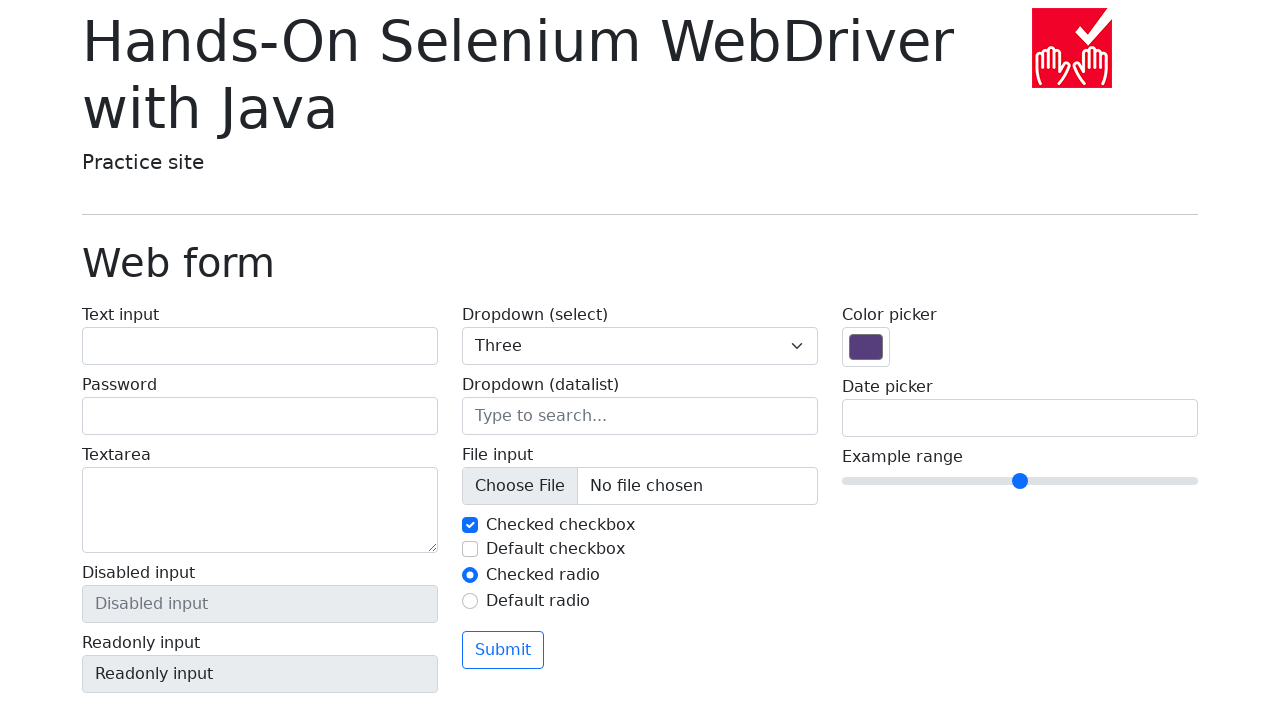

Waited 500ms to ensure selection is complete
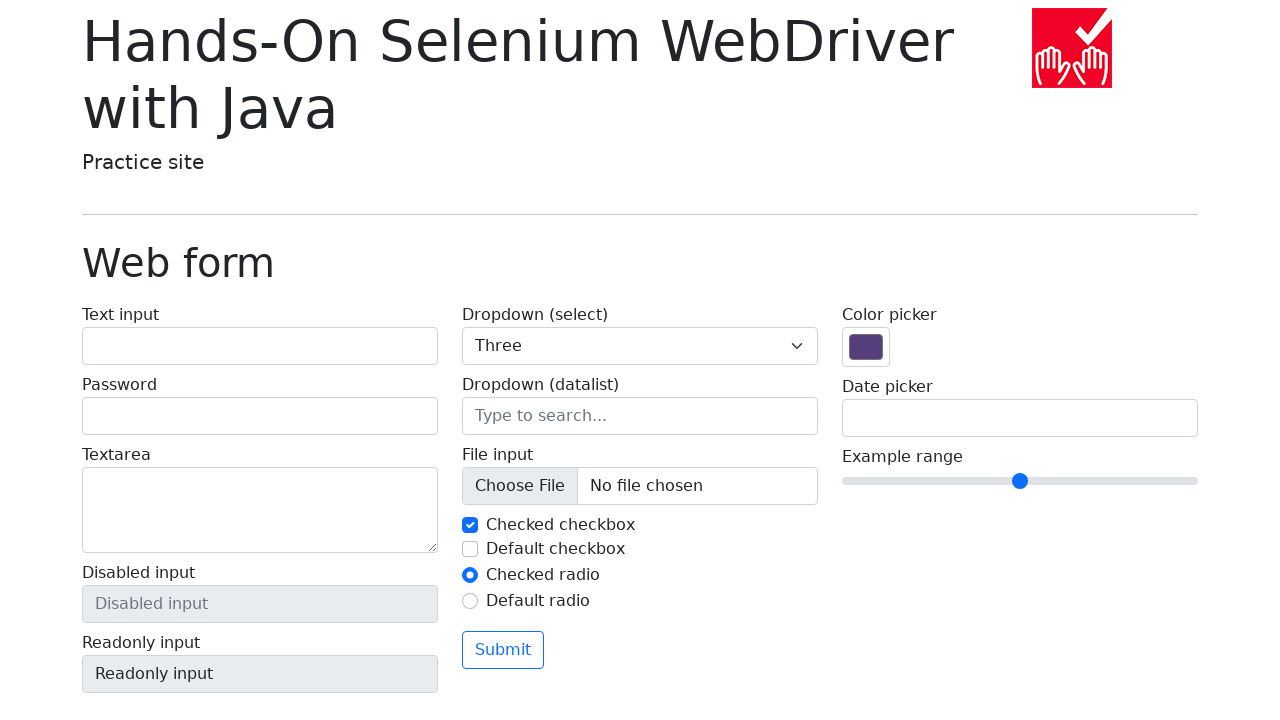

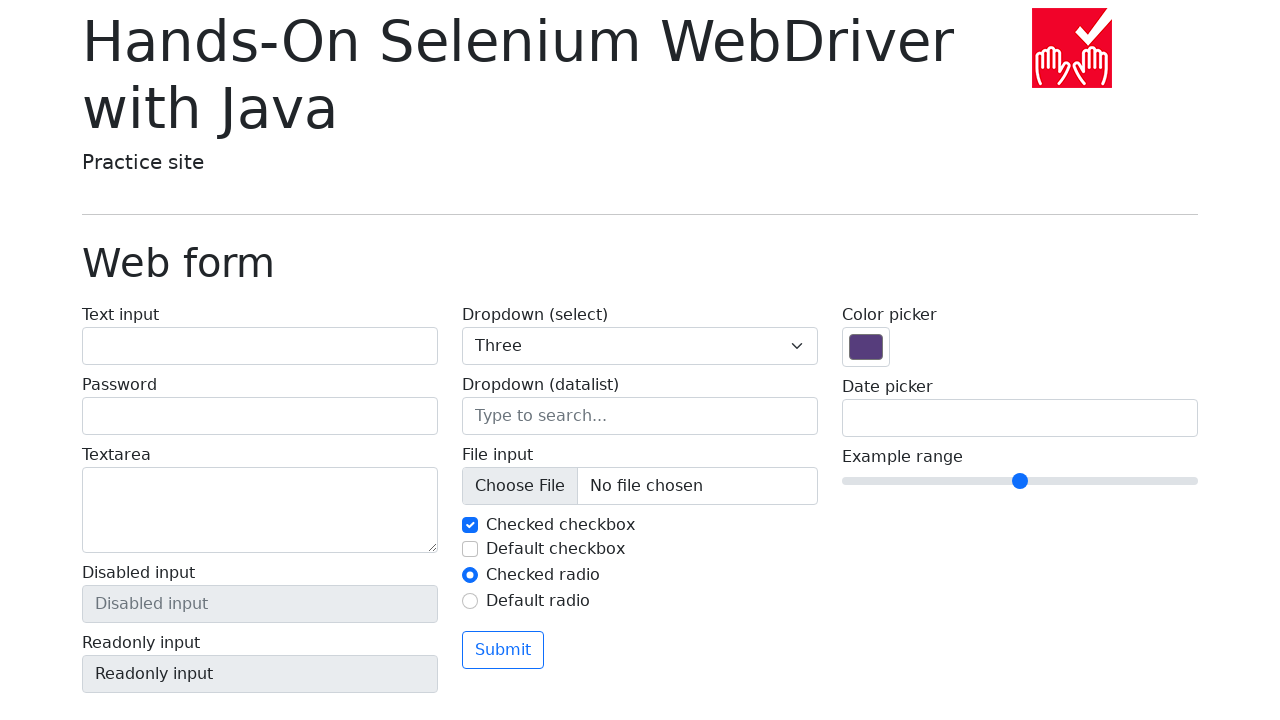